Tests the mileage calculator functionality by entering an origin and destination location, calculating the distance, and waiting for results to display

Starting URL: https://www.mapdevelopers.com/mileage_calculator.php

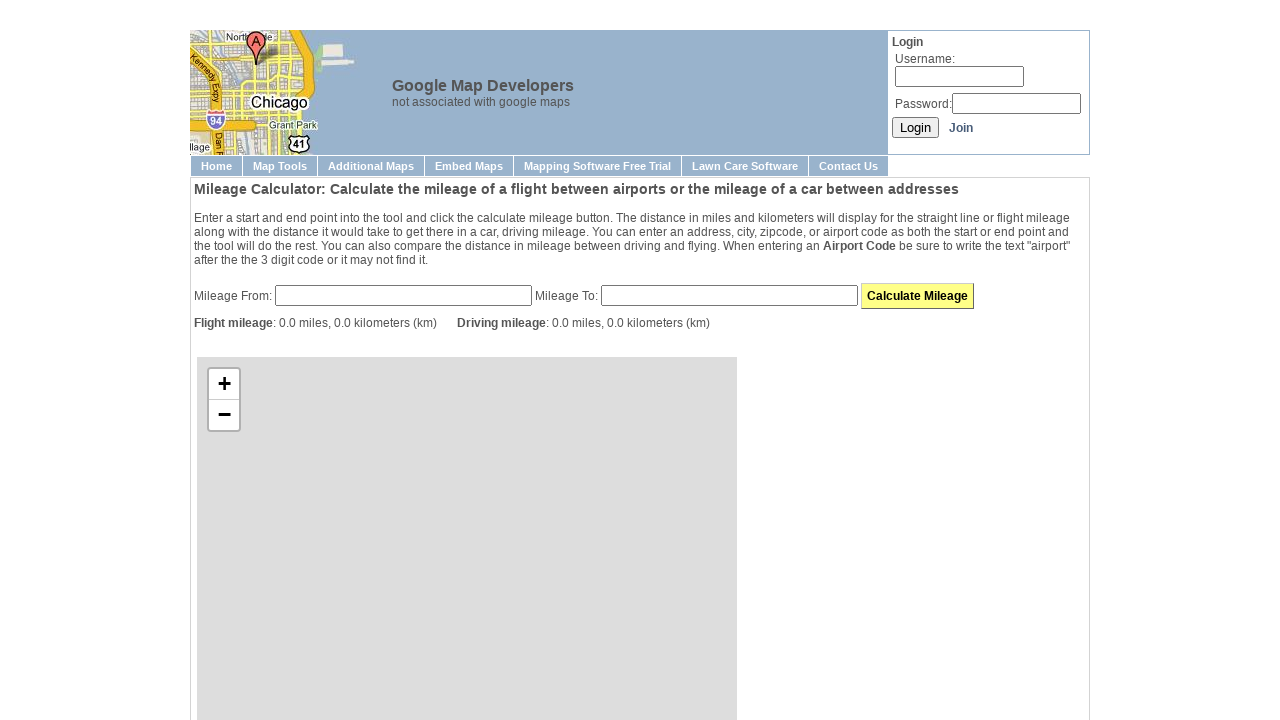

Cleared origin location field on #fromInput
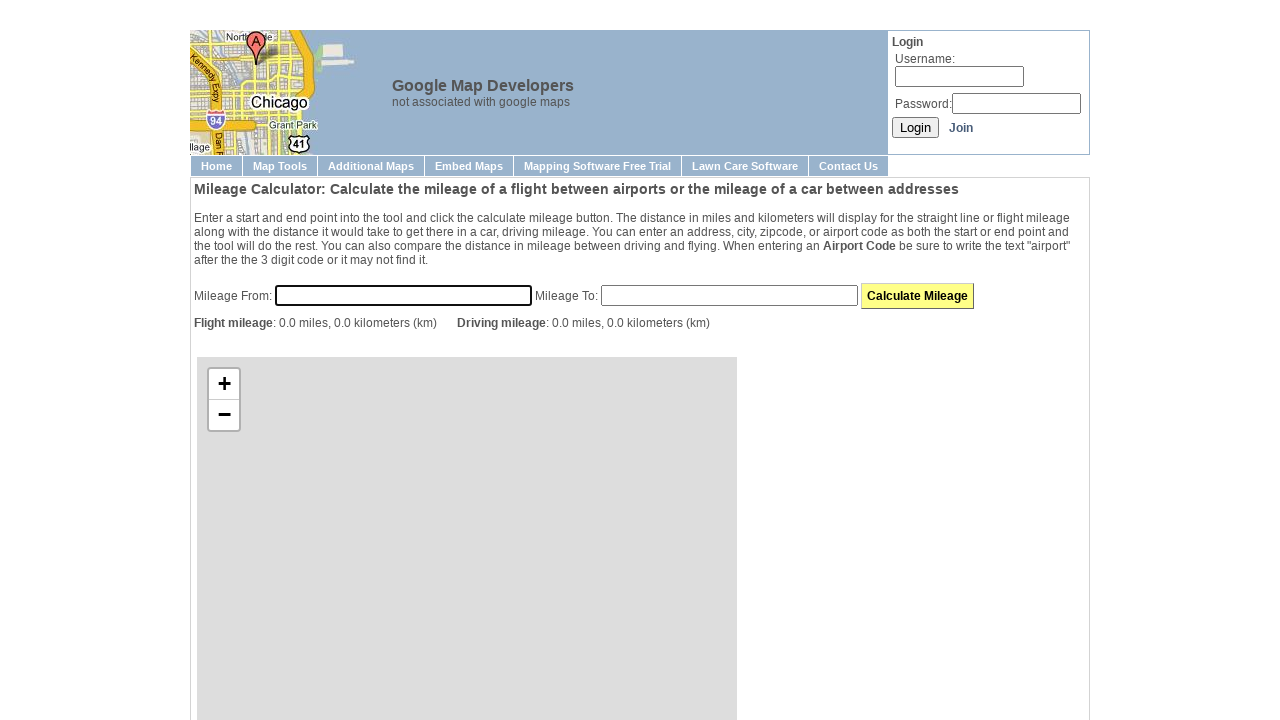

Entered 'Chicago, IL' as origin location on #fromInput
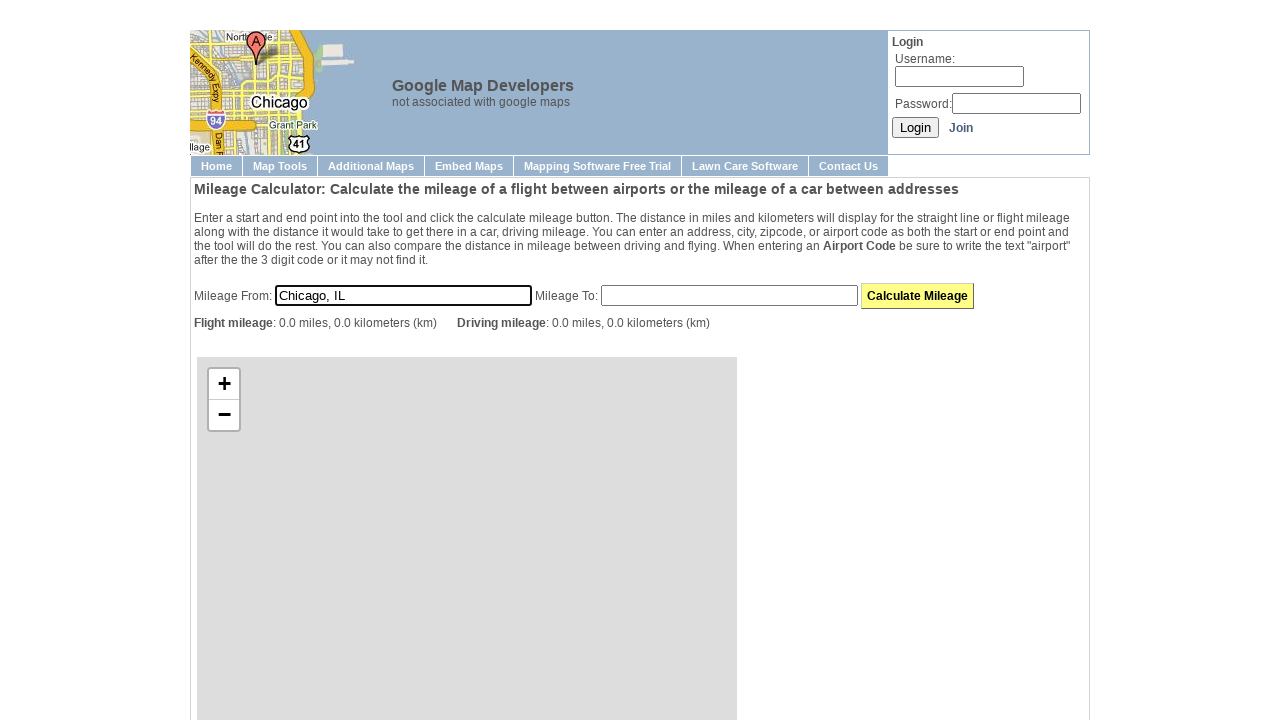

Cleared destination location field on #toInput
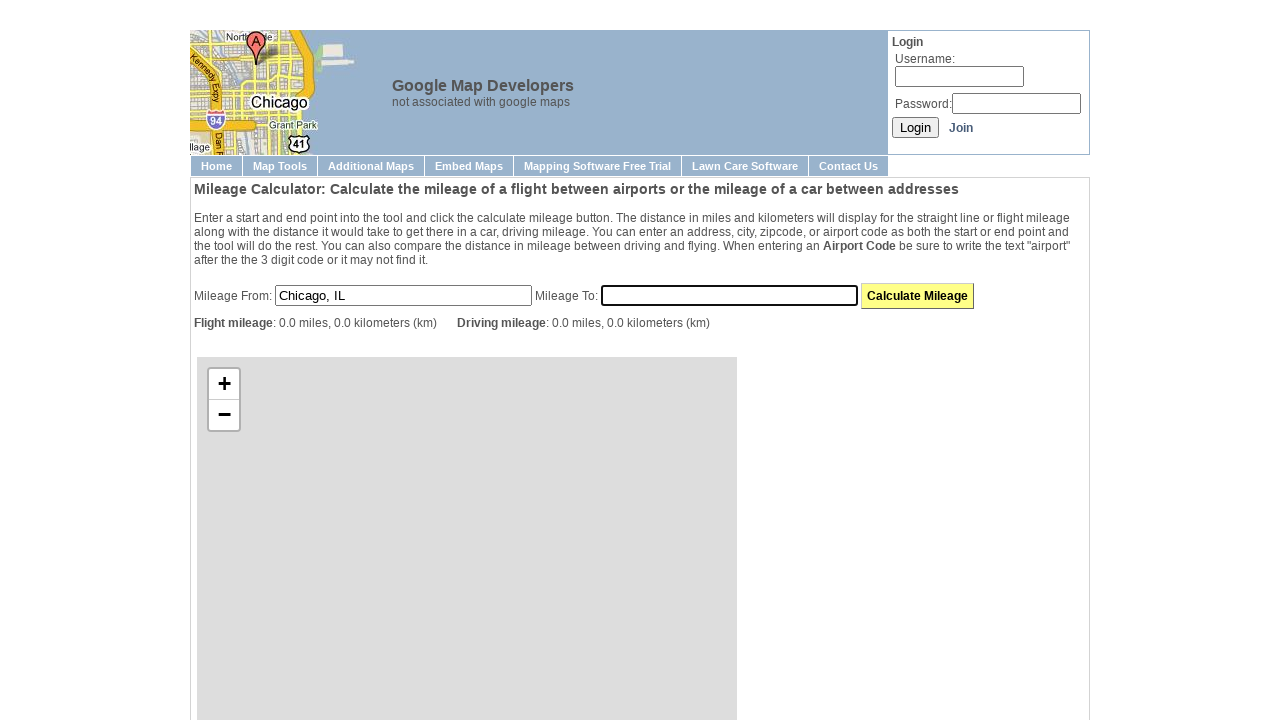

Entered 'New Orleans, LA' as destination location on #toInput
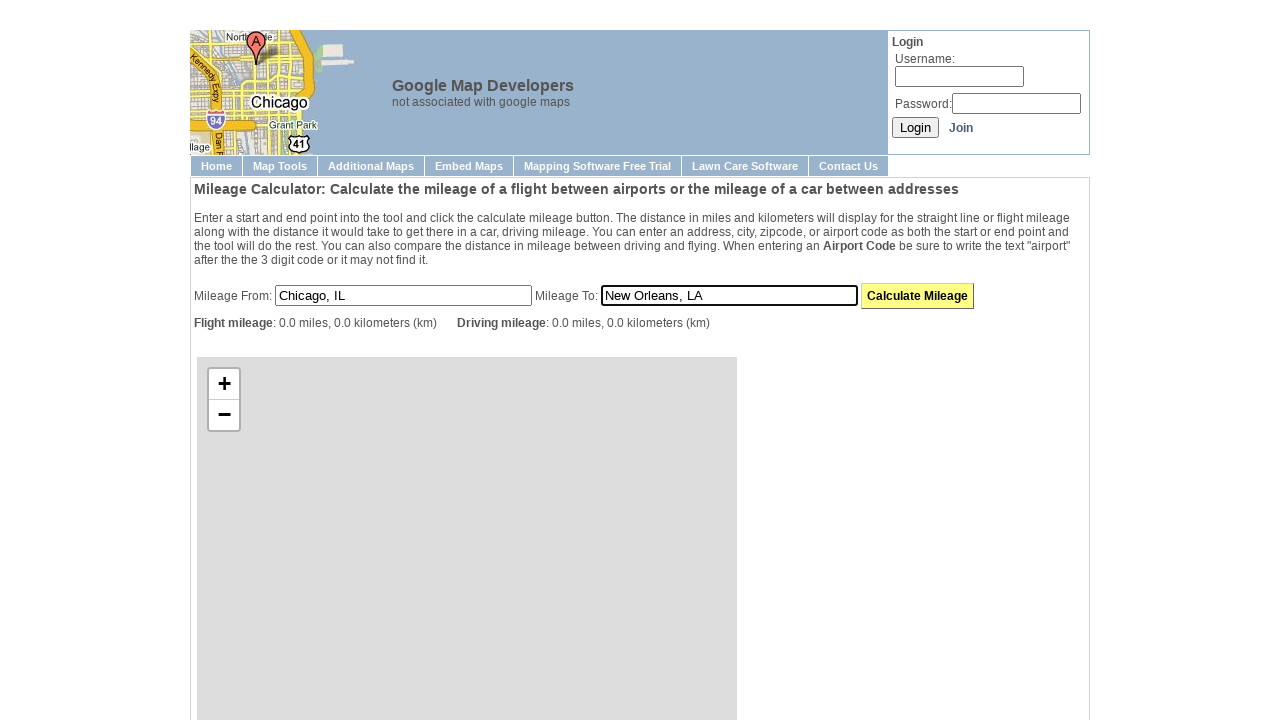

Clicked calculate distance button at (918, 296) on .link_button >> nth=0
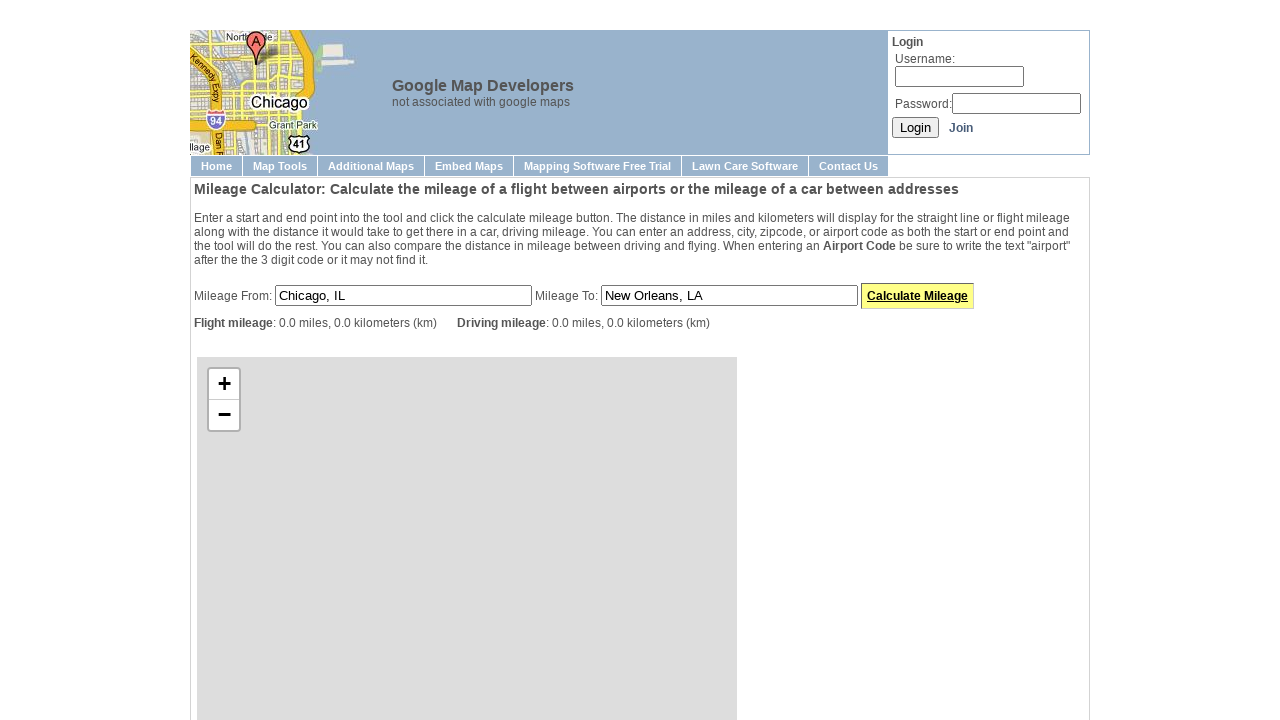

Flight distance result appeared
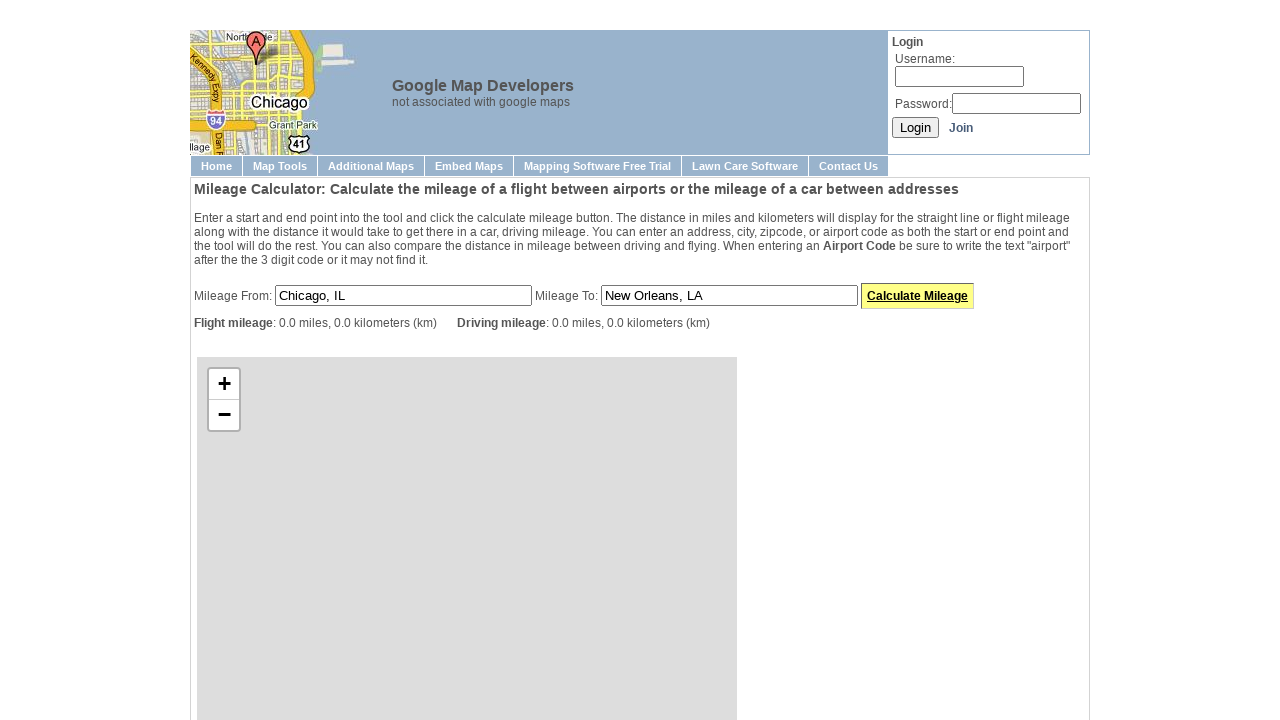

Car distance result appeared
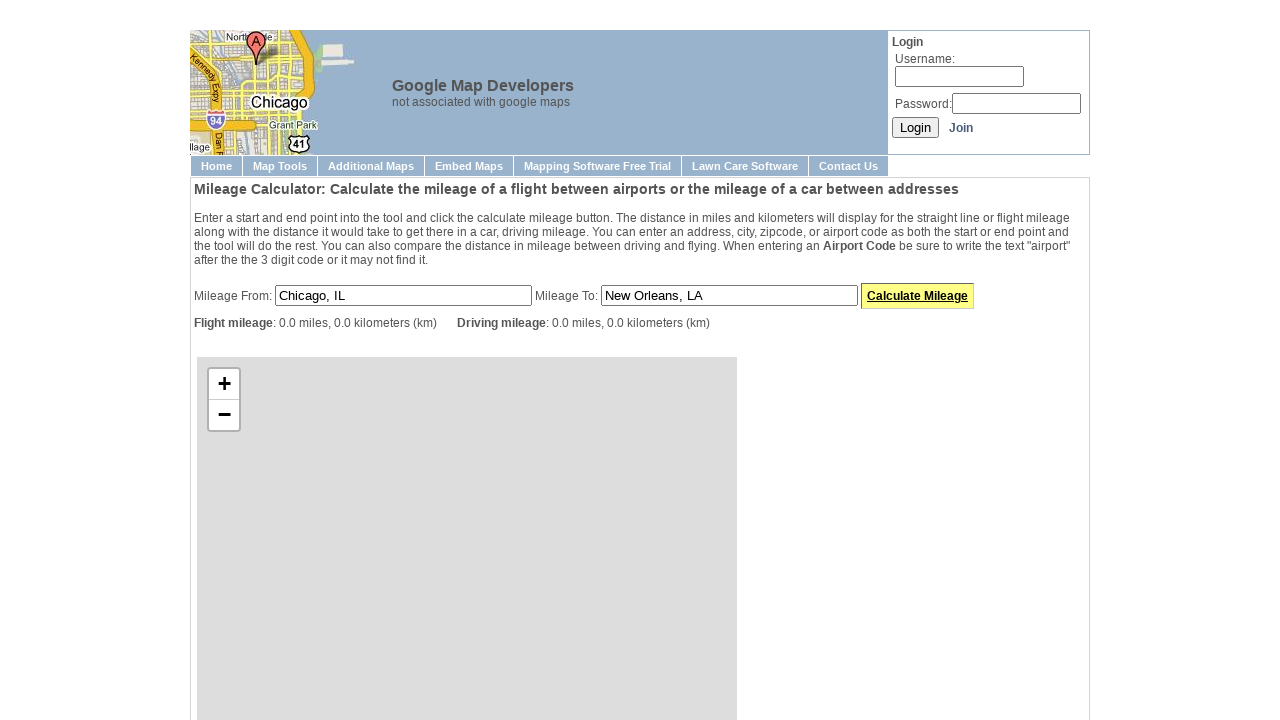

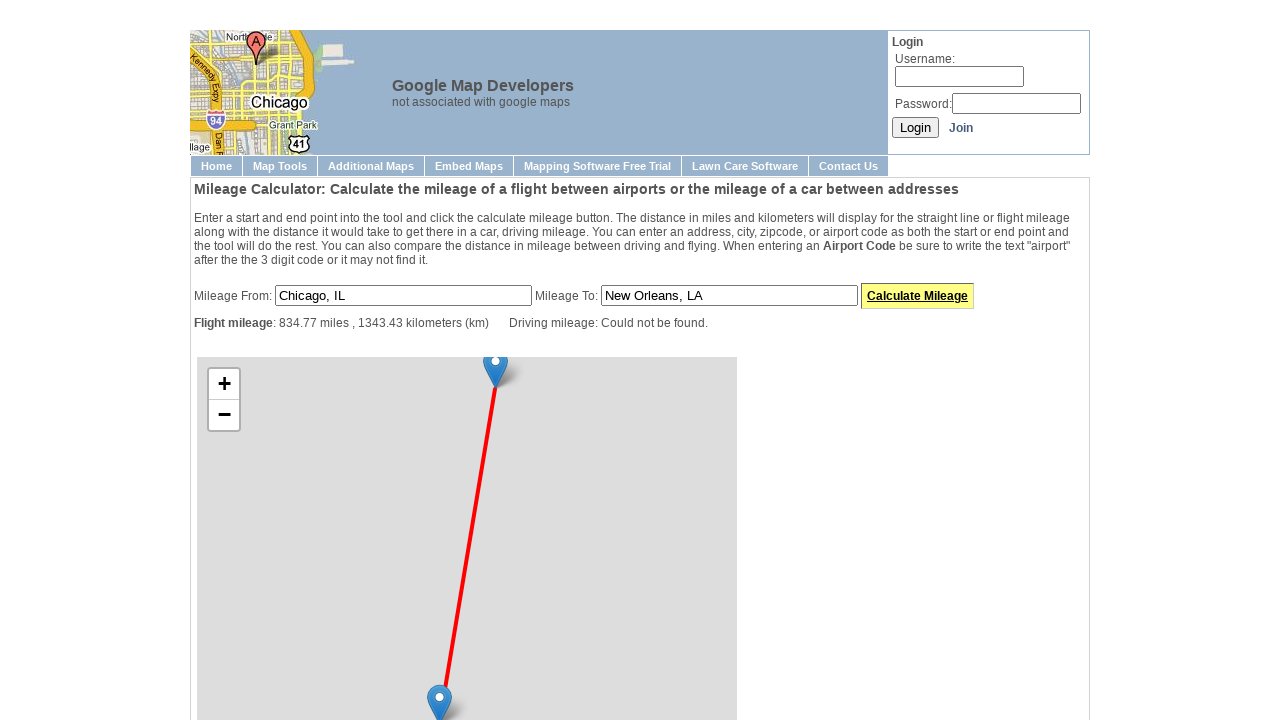